Tests dynamic loading functionality by clicking a start button and waiting for a hidden element to become visible, then verifying the displayed text contains "Hello World!"

Starting URL: http://the-internet.herokuapp.com/dynamic_loading/1

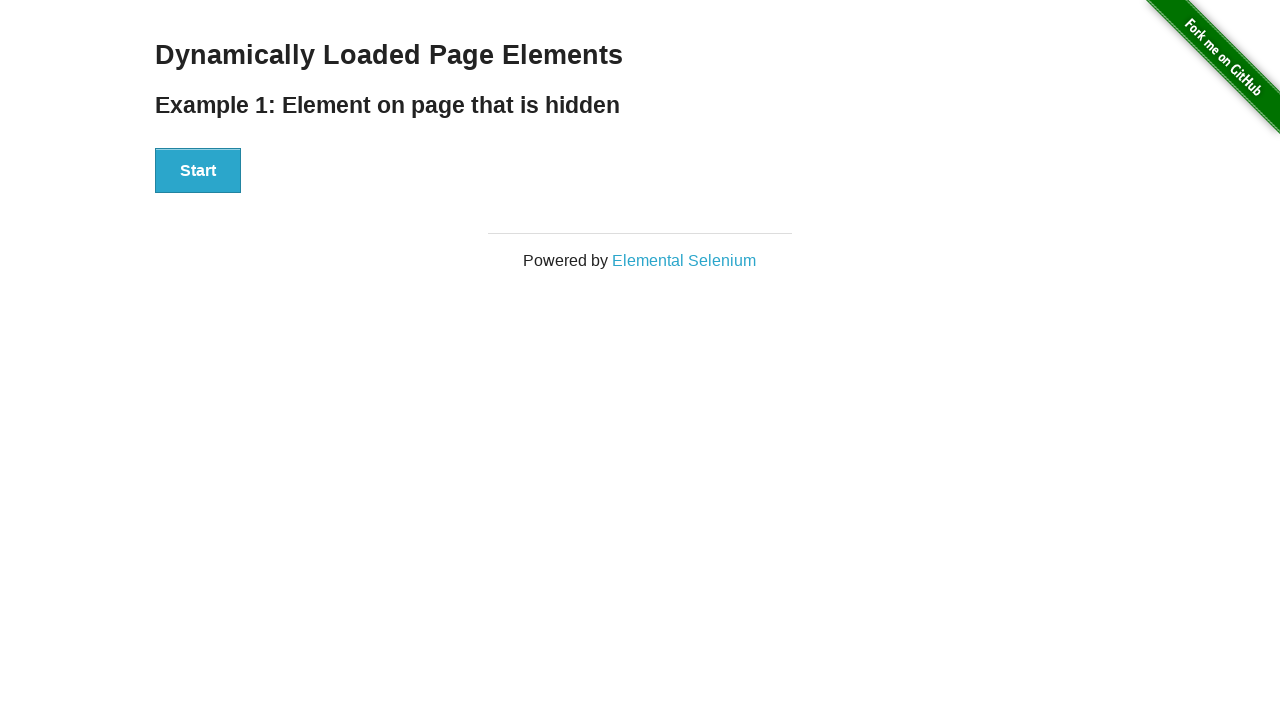

Clicked start button to trigger dynamic loading at (198, 171) on xpath=//div[@id='start']/button
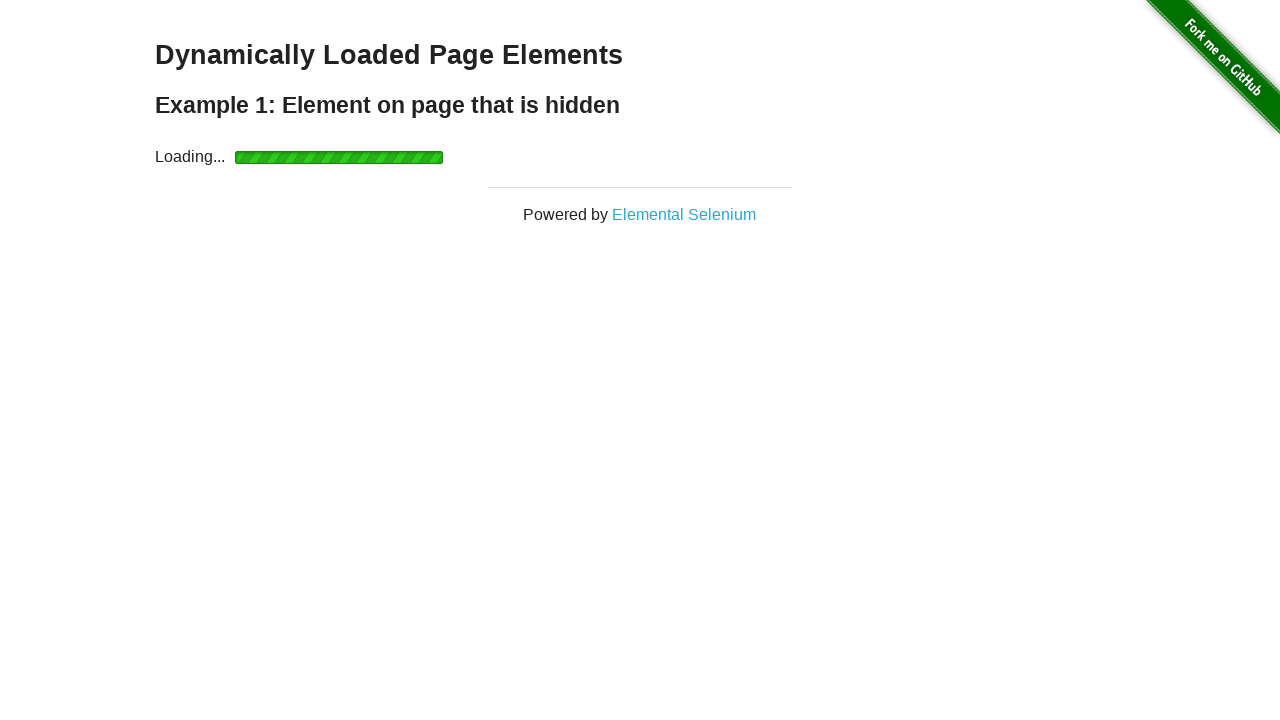

Finish element became visible after dynamic loading
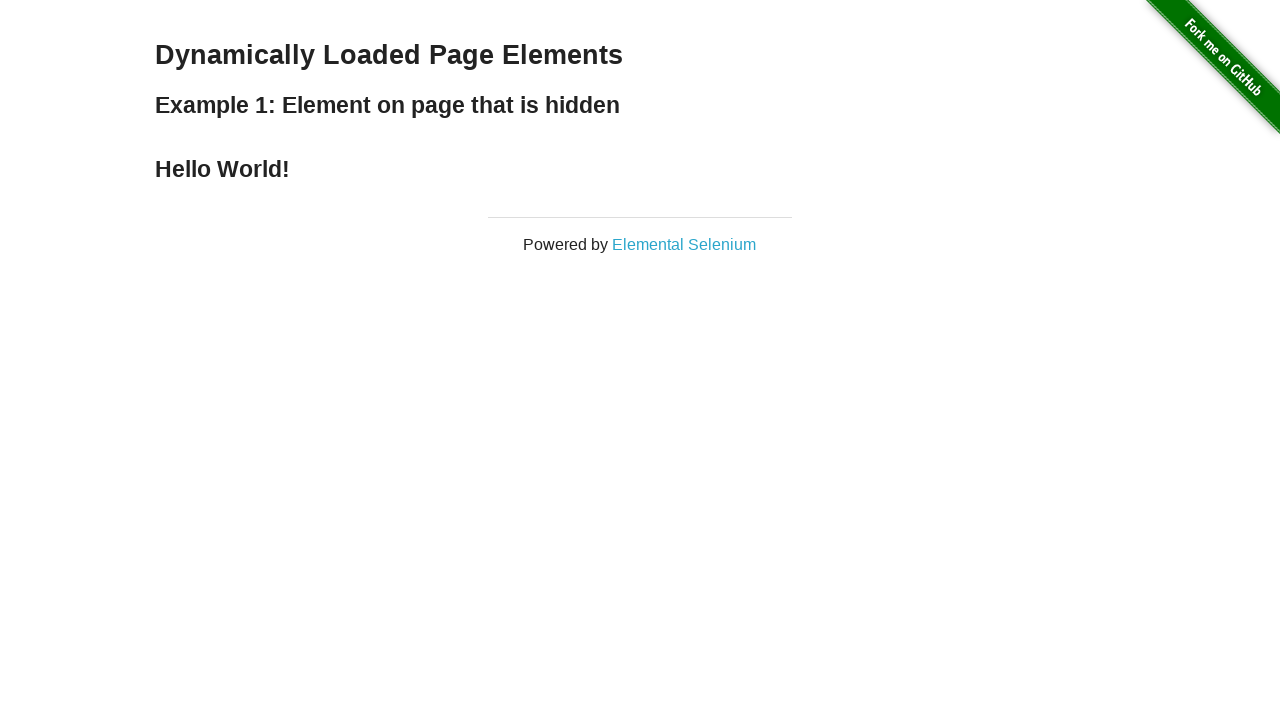

Located finish element
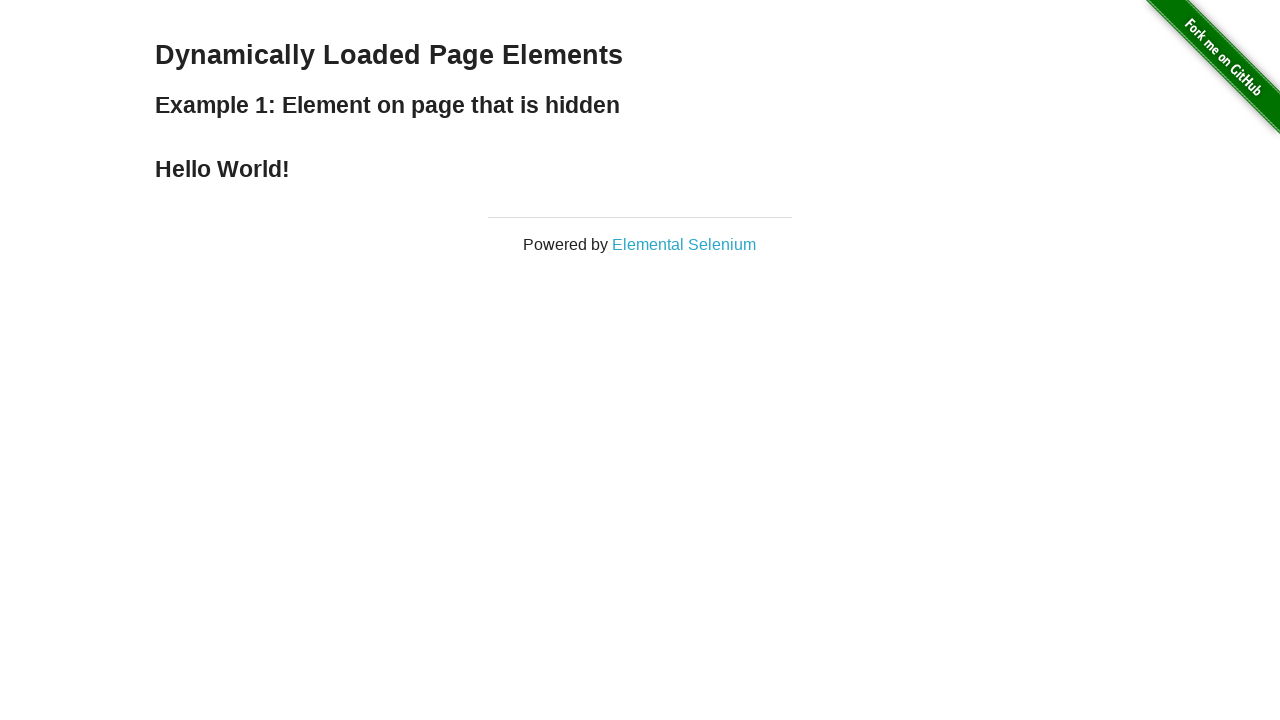

Verified finish element contains 'Hello World!' text
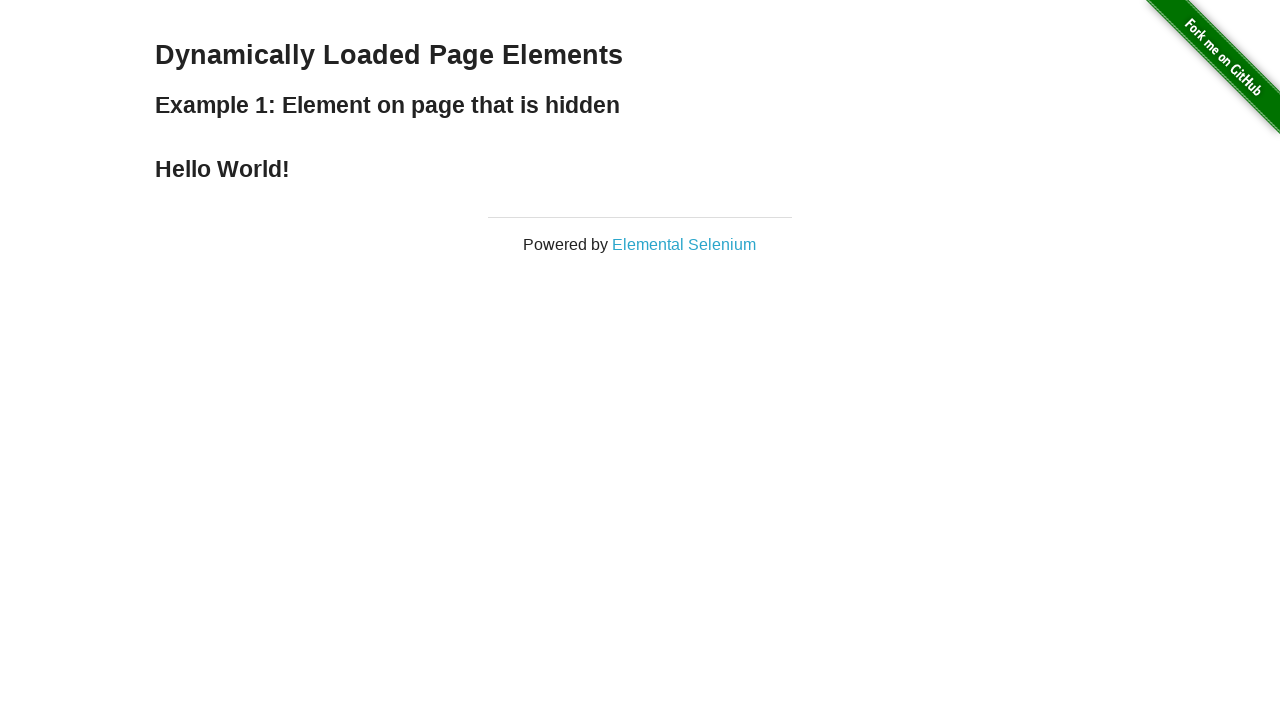

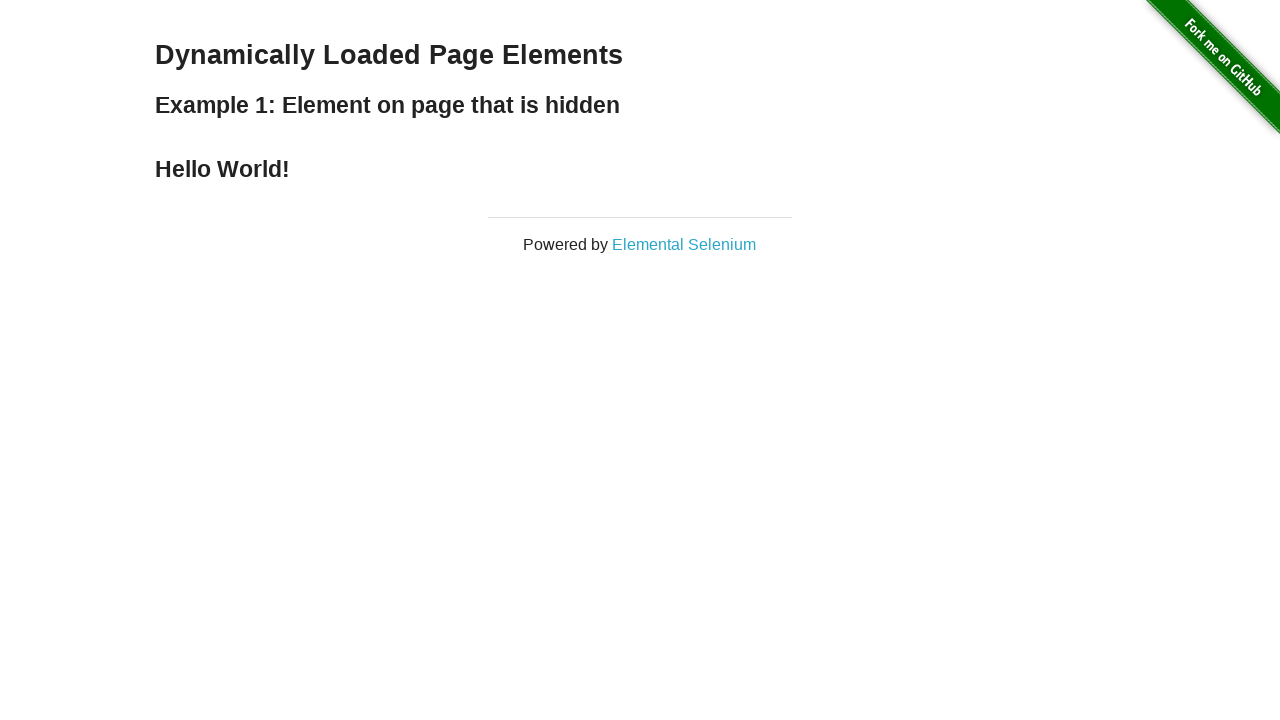